Tests pagination navigation on Douban's top 250 books list by clicking through multiple pages and verifying content loads on each page.

Starting URL: https://book.douban.com/top250

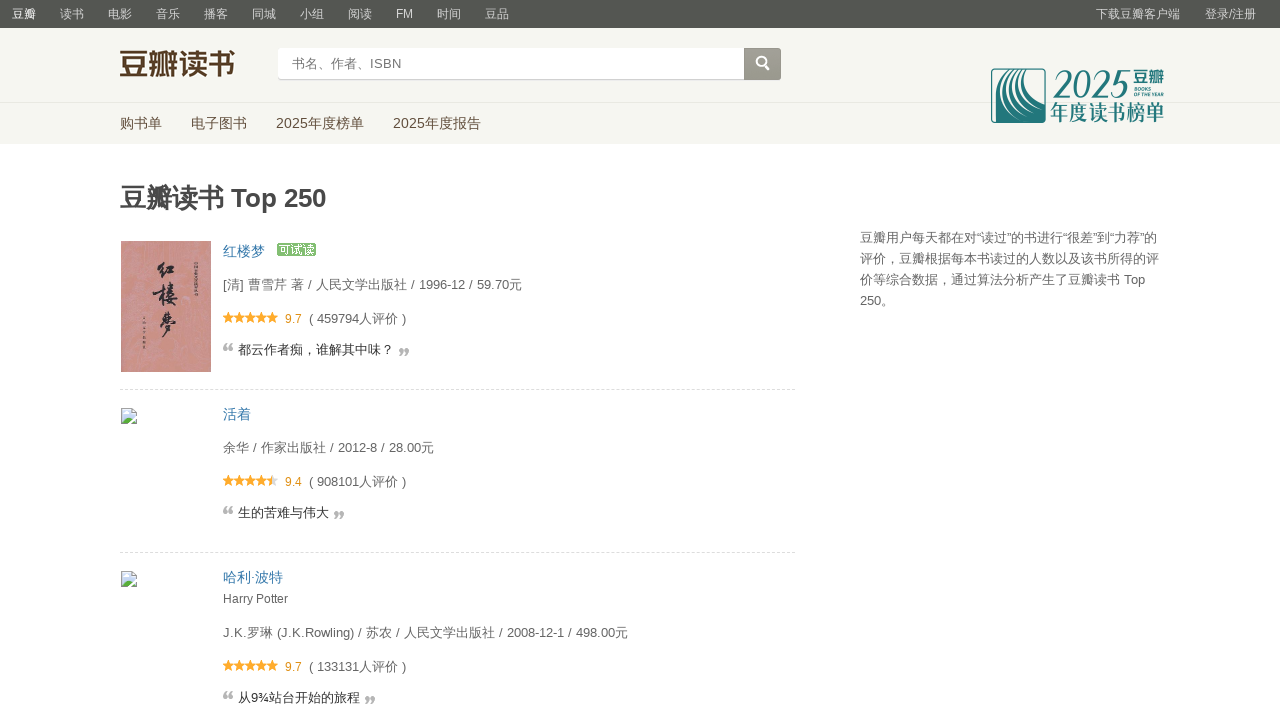

Waited for book list to load on initial page
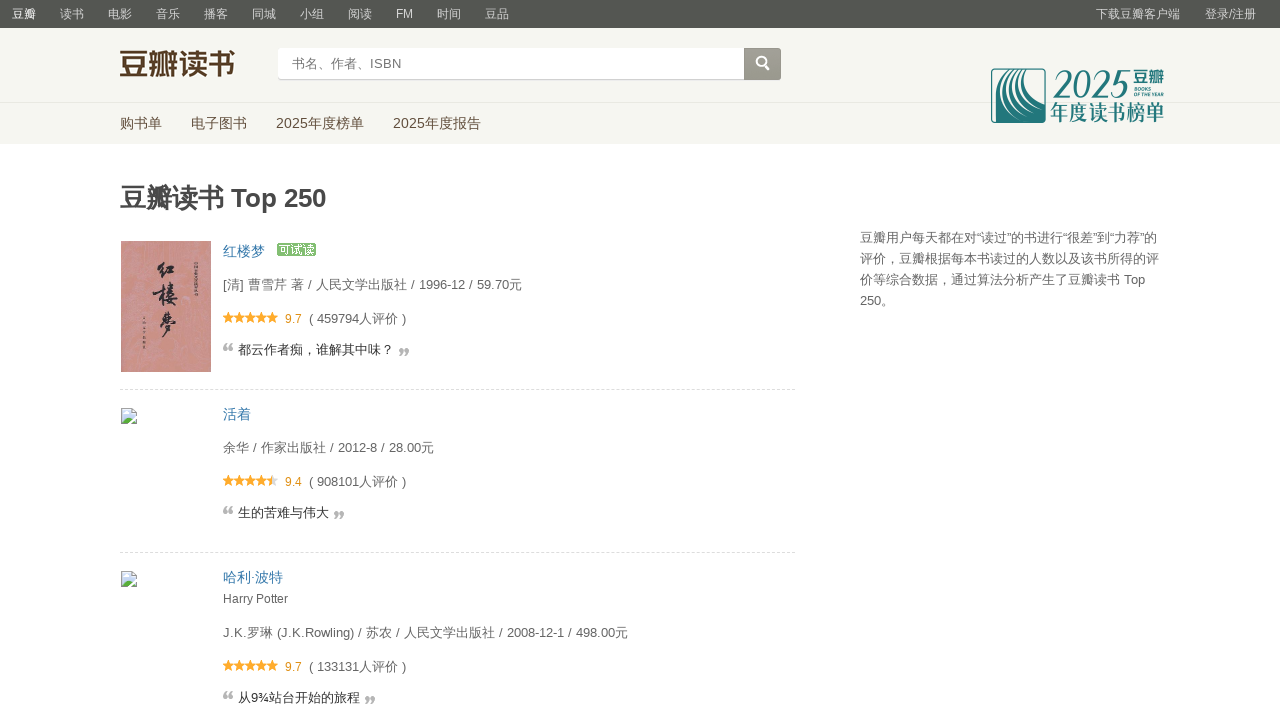

Verified page title/header is present
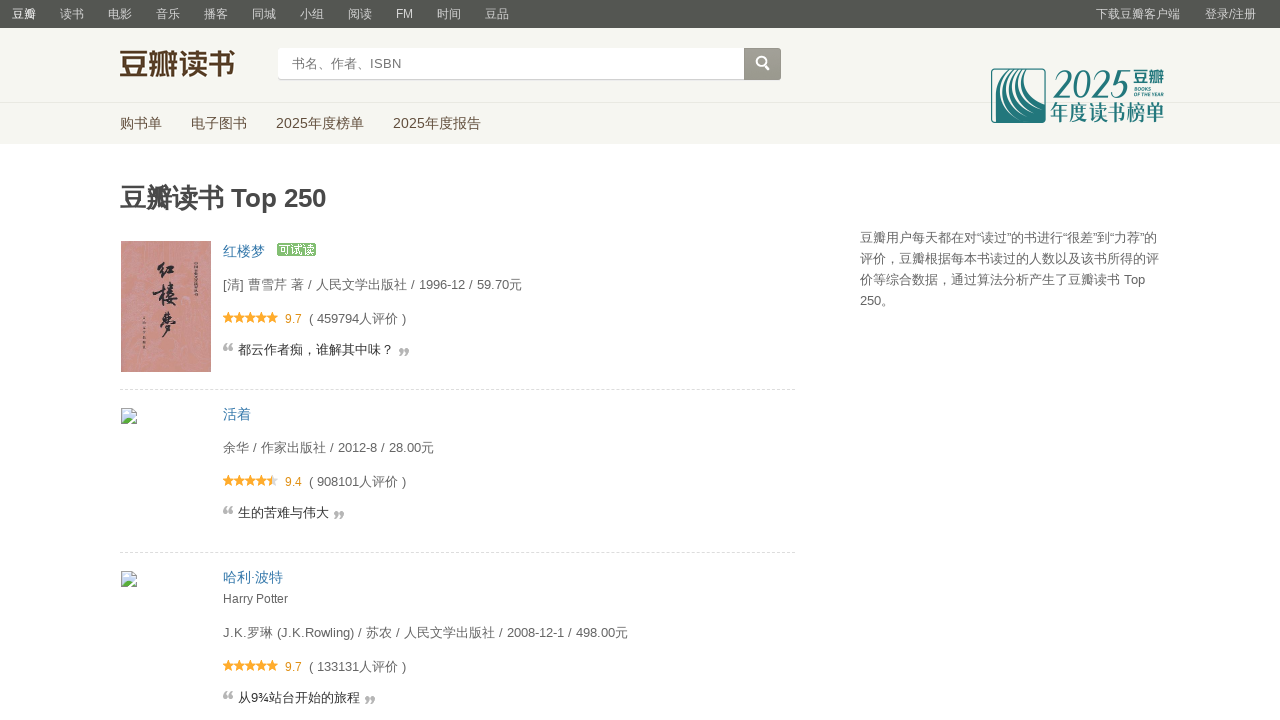

Verified book items are displayed on current page
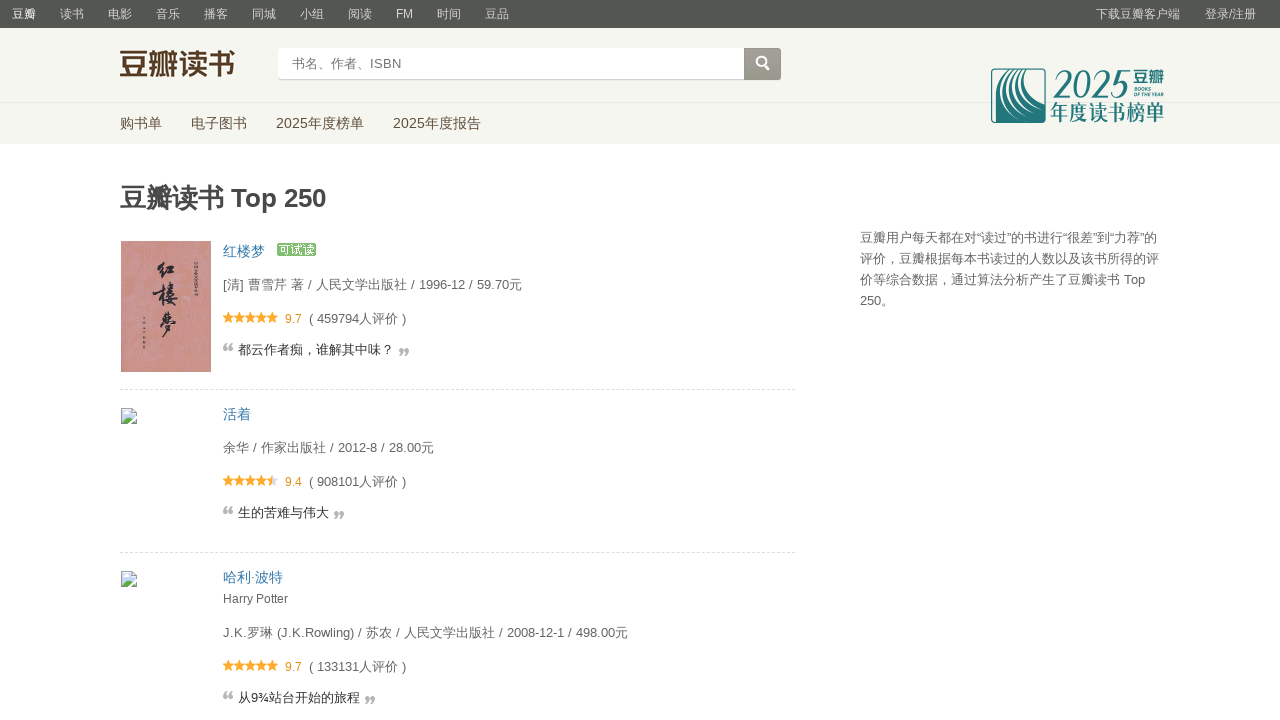

Clicked next page button at (622, 611) on .next a
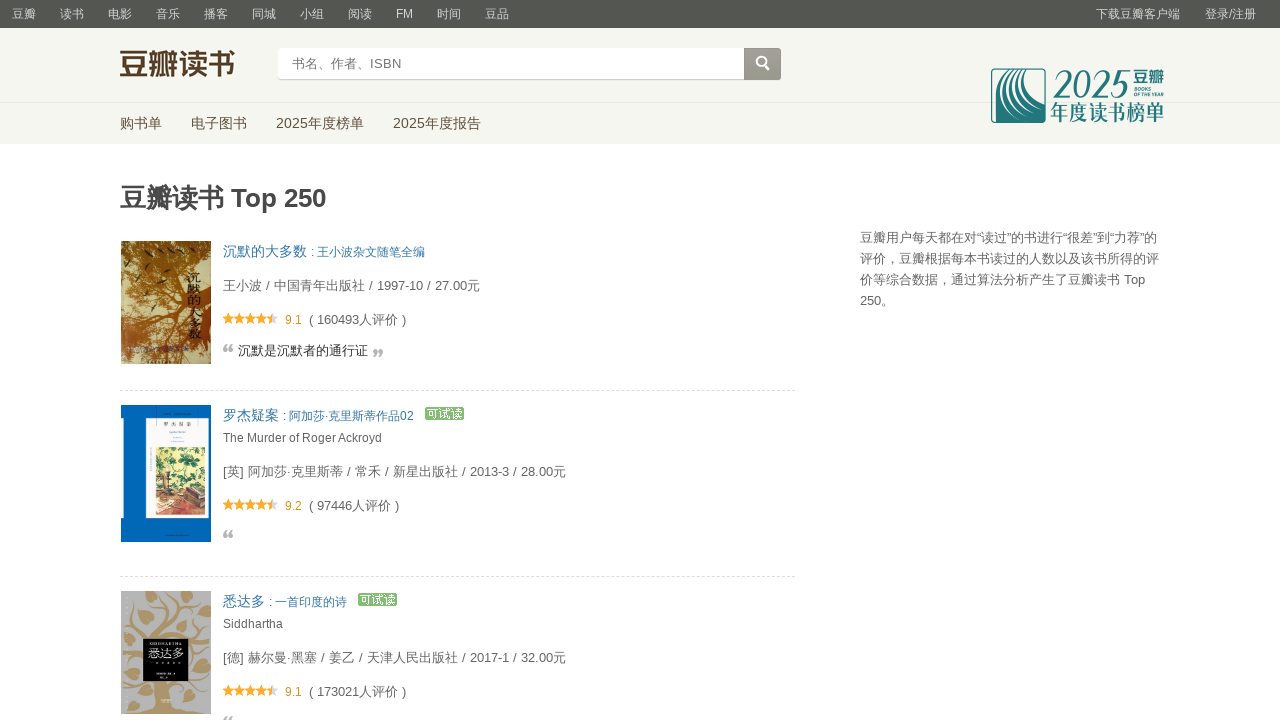

Waited for new page content to load
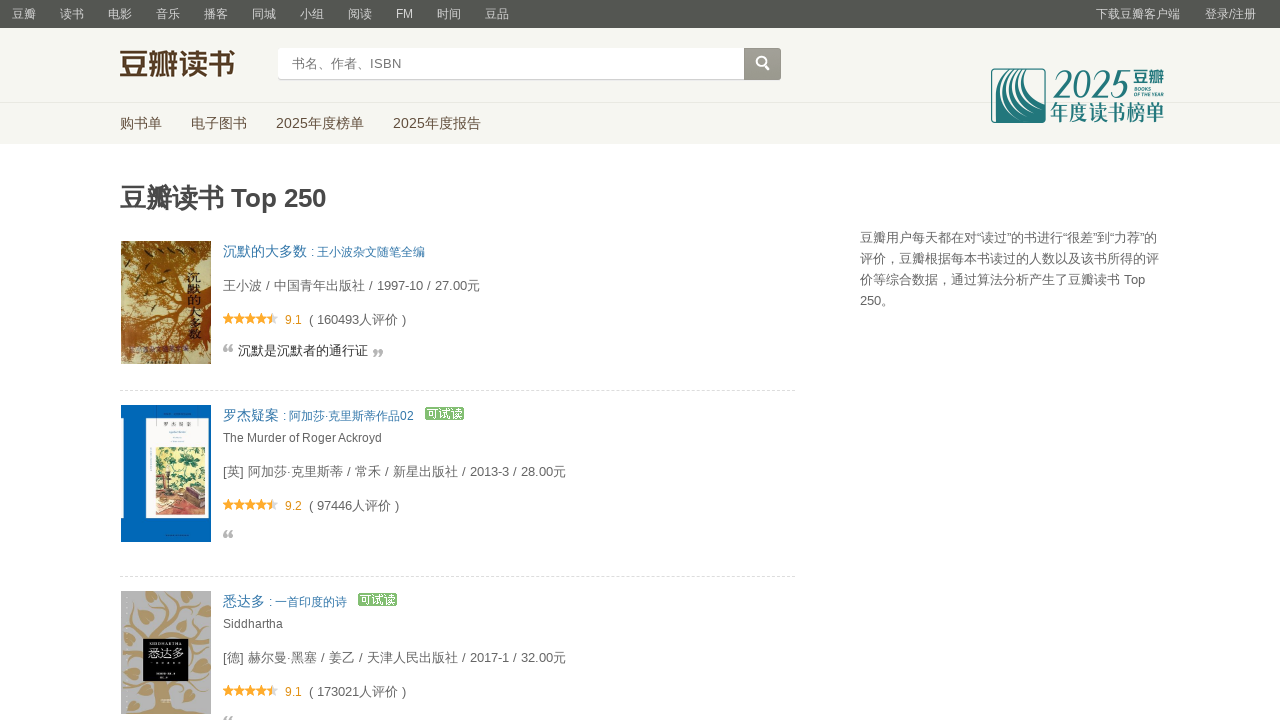

Verified page title/header is present
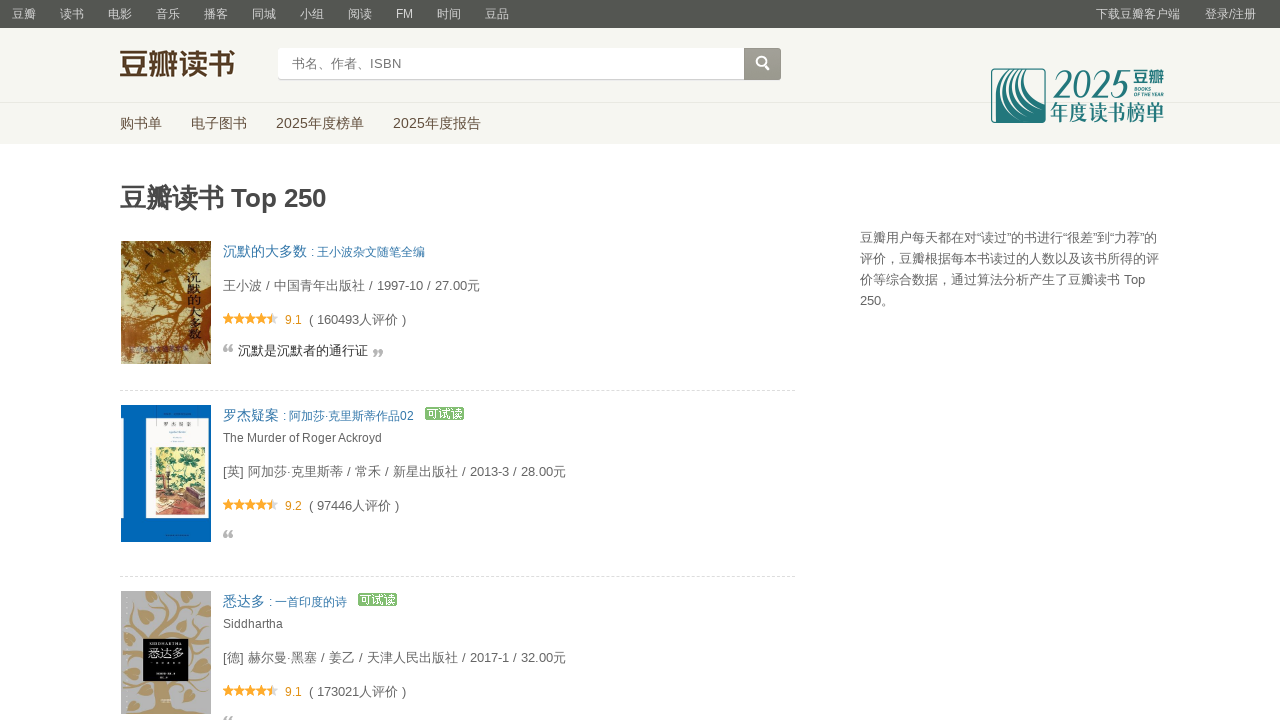

Verified book items are displayed on current page
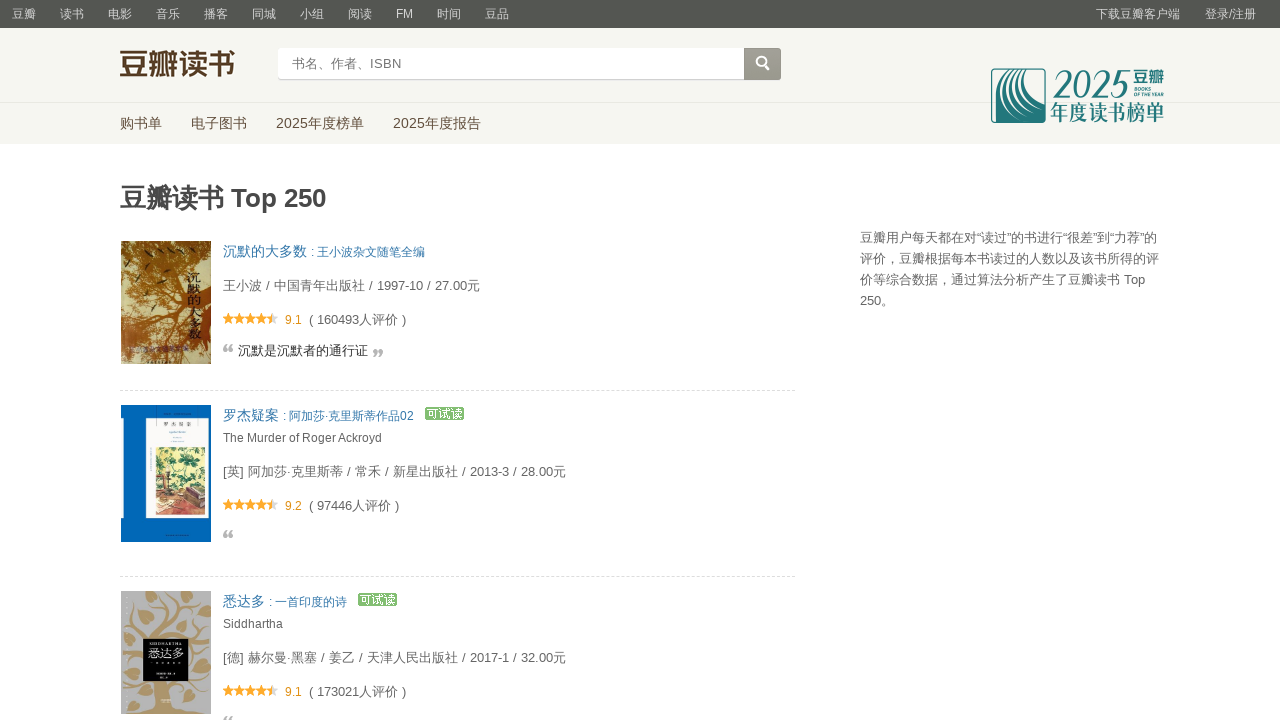

Clicked next page button at (622, 611) on .next a
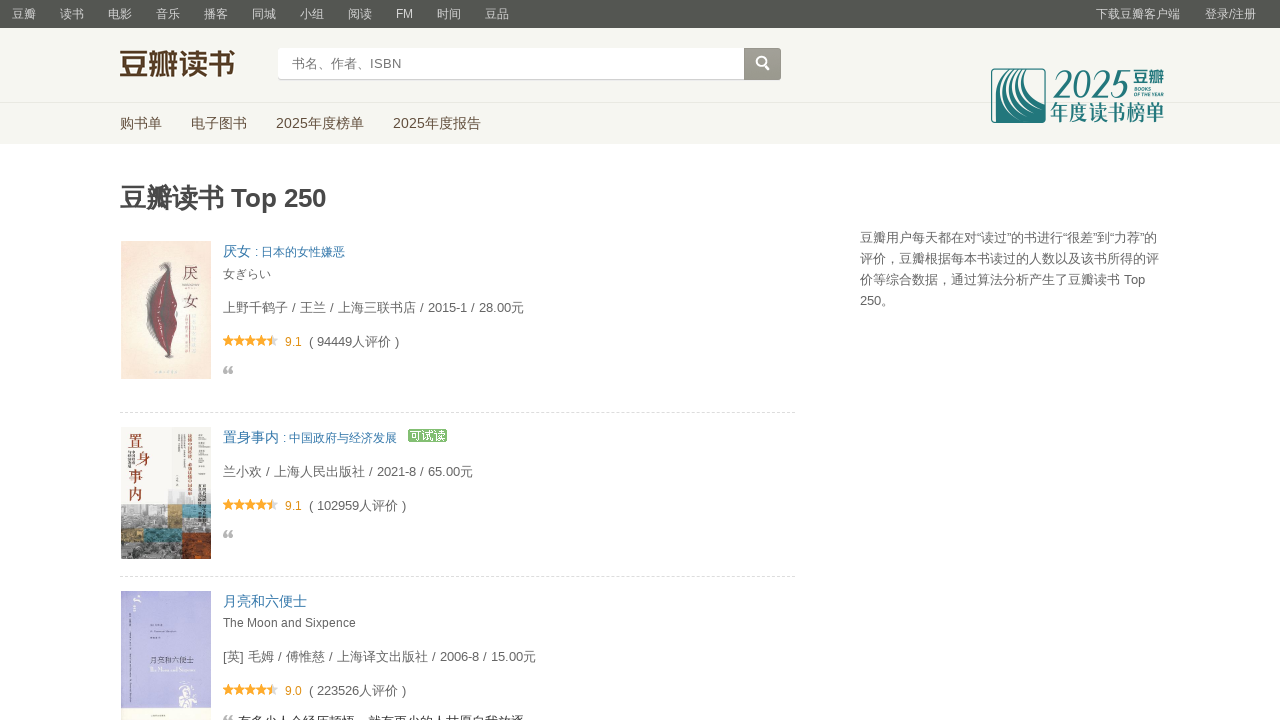

Waited for new page content to load
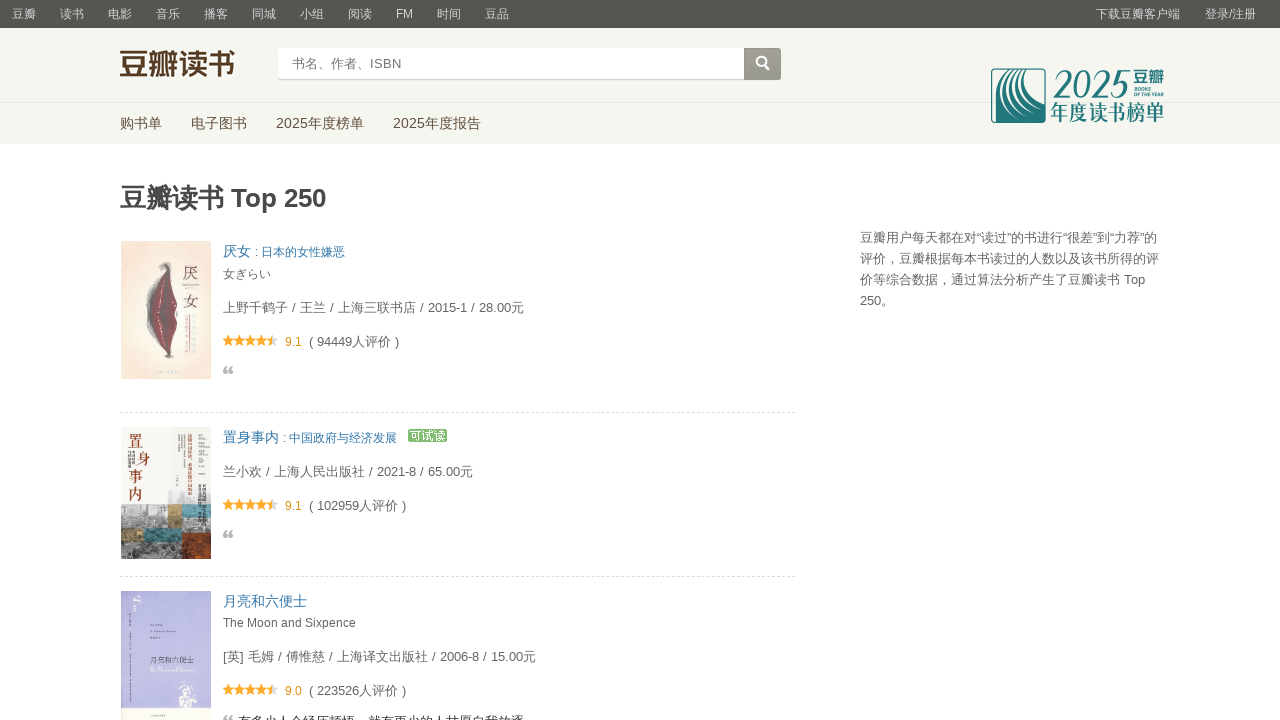

Verified page title/header is present
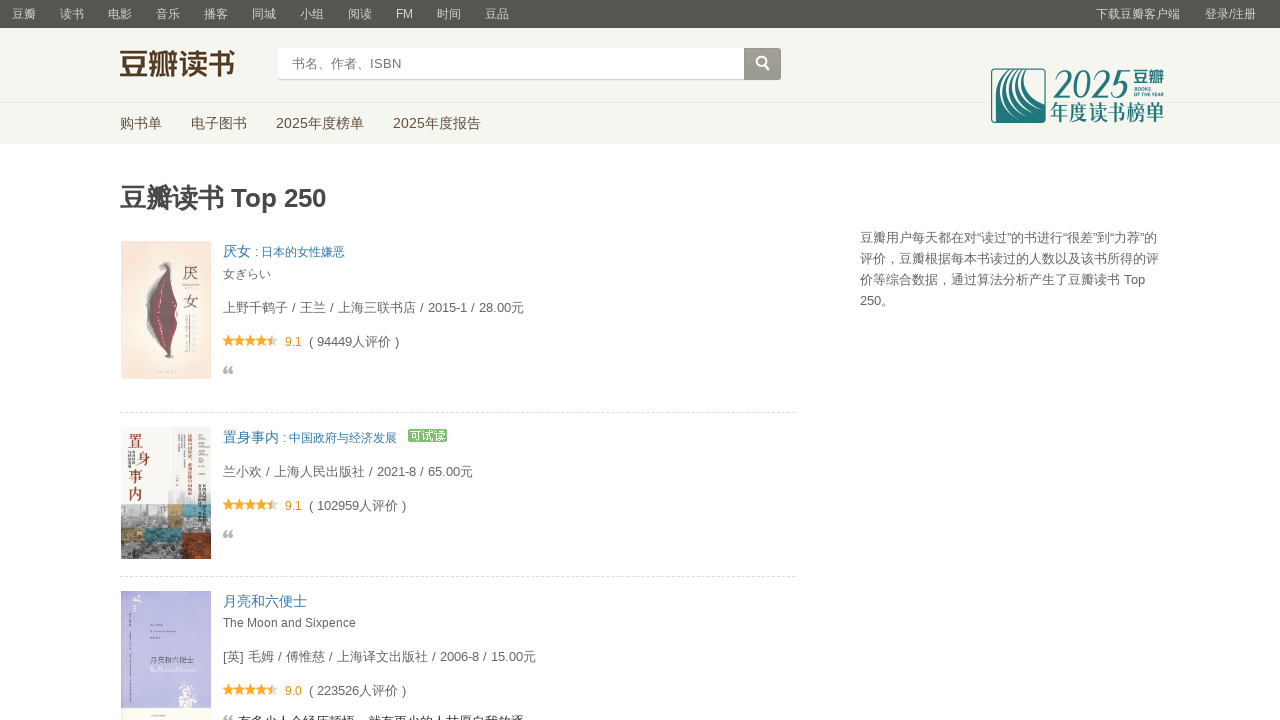

Verified book items are displayed on current page
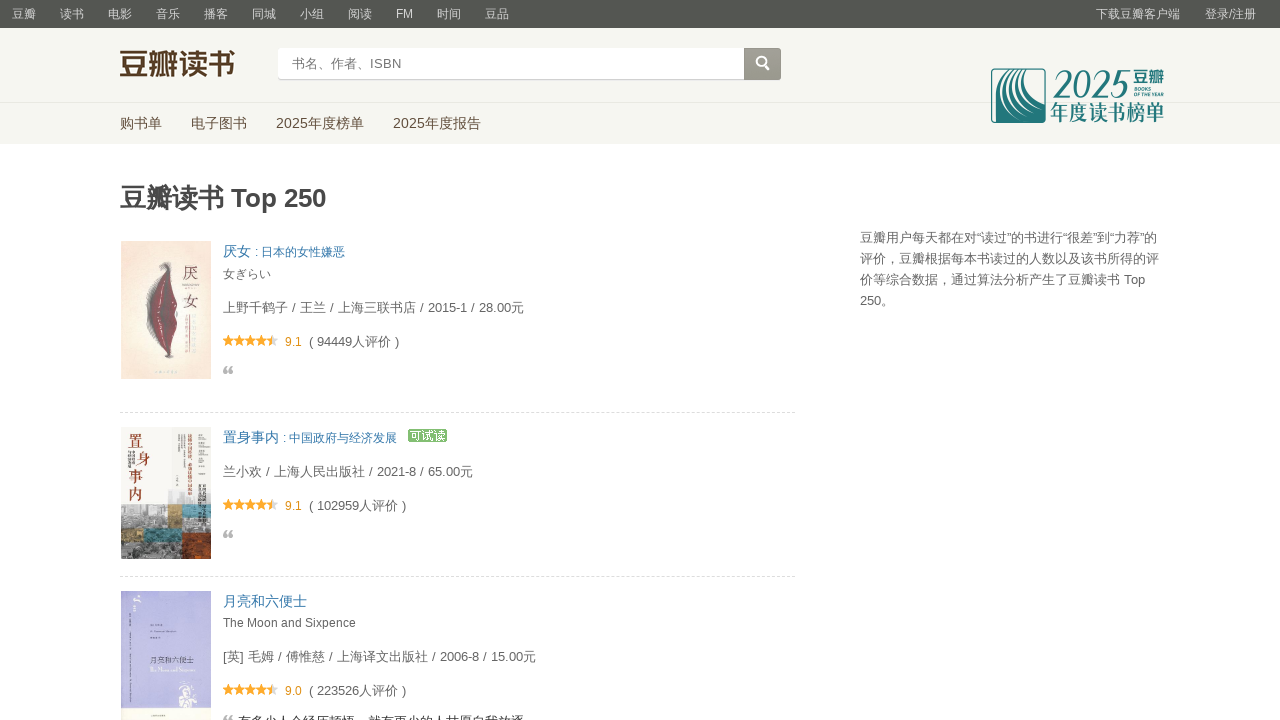

Clicked next page button at (622, 611) on .next a
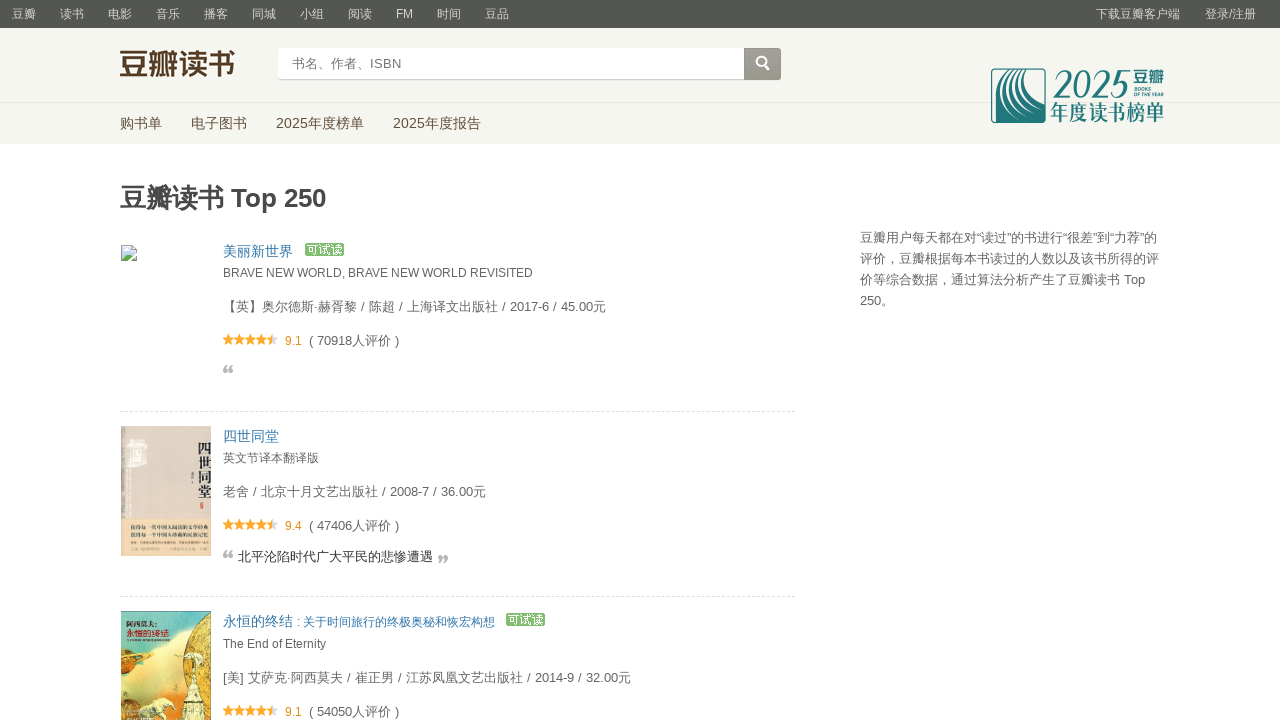

Waited for new page content to load
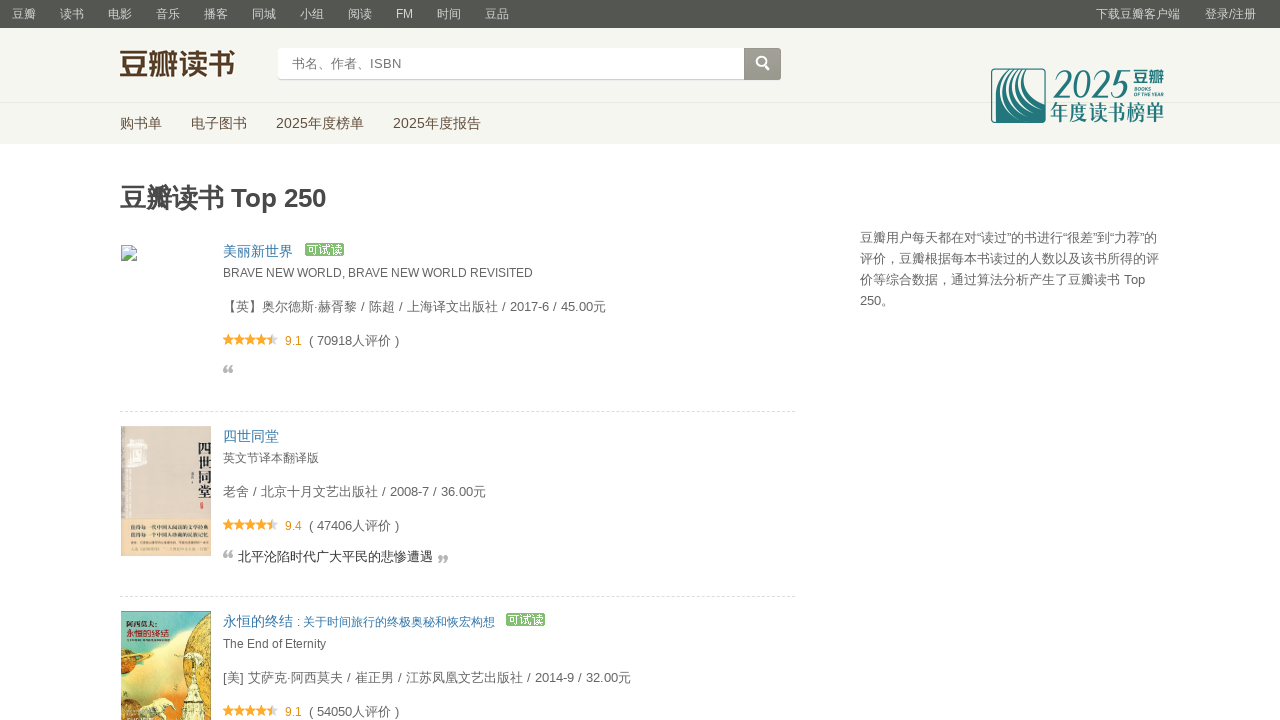

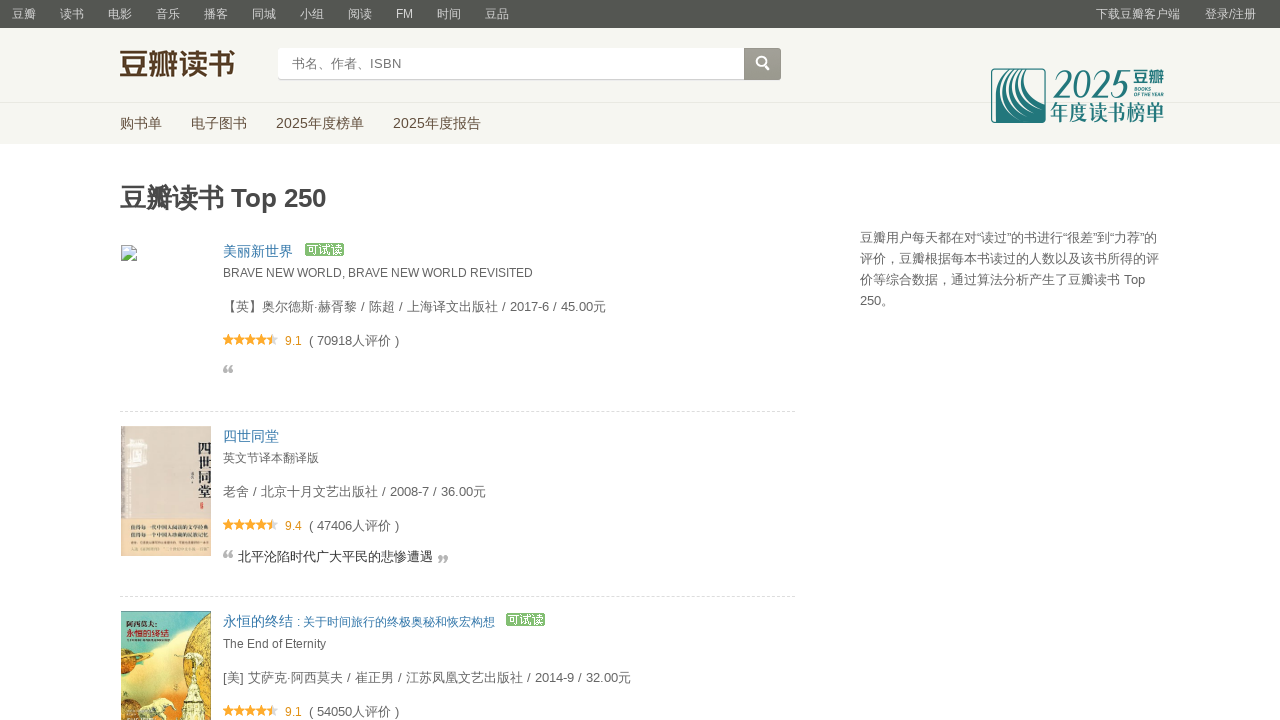